Navigates to Get Started, hovers over Node.js language selector, clicks Java option, and verifies the Java documentation is displayed

Starting URL: https://playwright.dev/

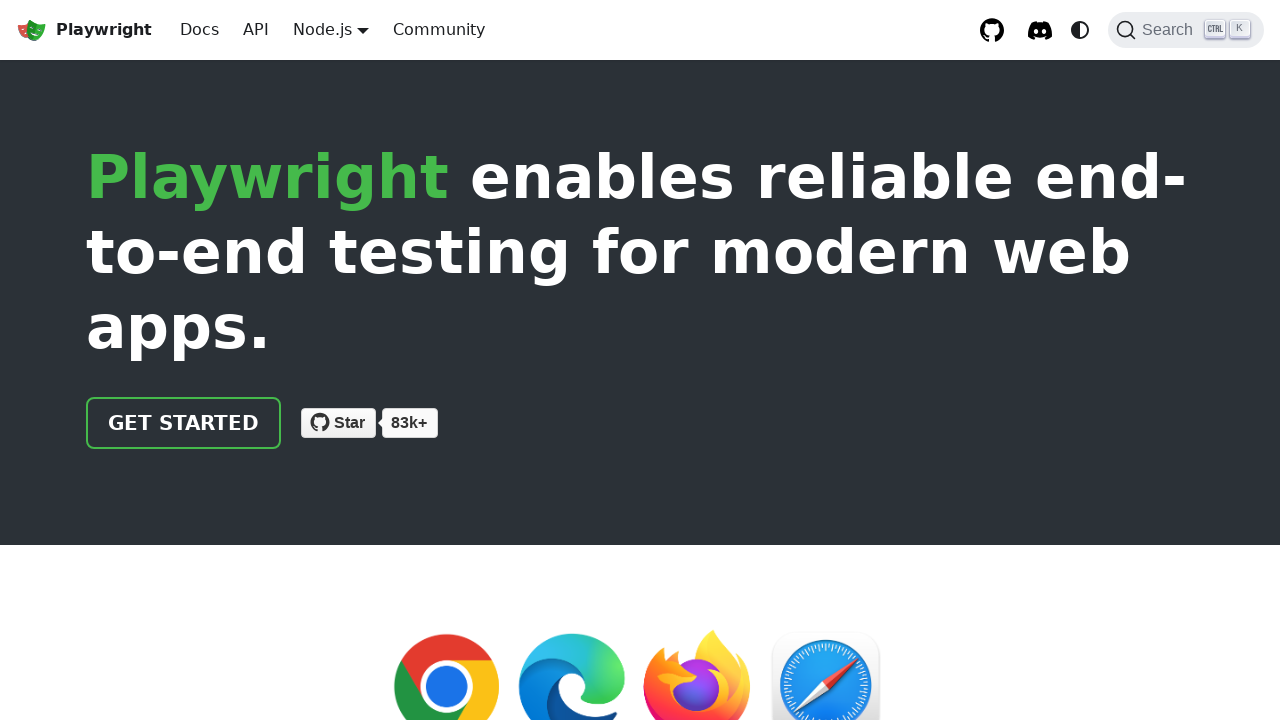

Clicked 'Get started' link at (184, 423) on a:has-text('Get started')
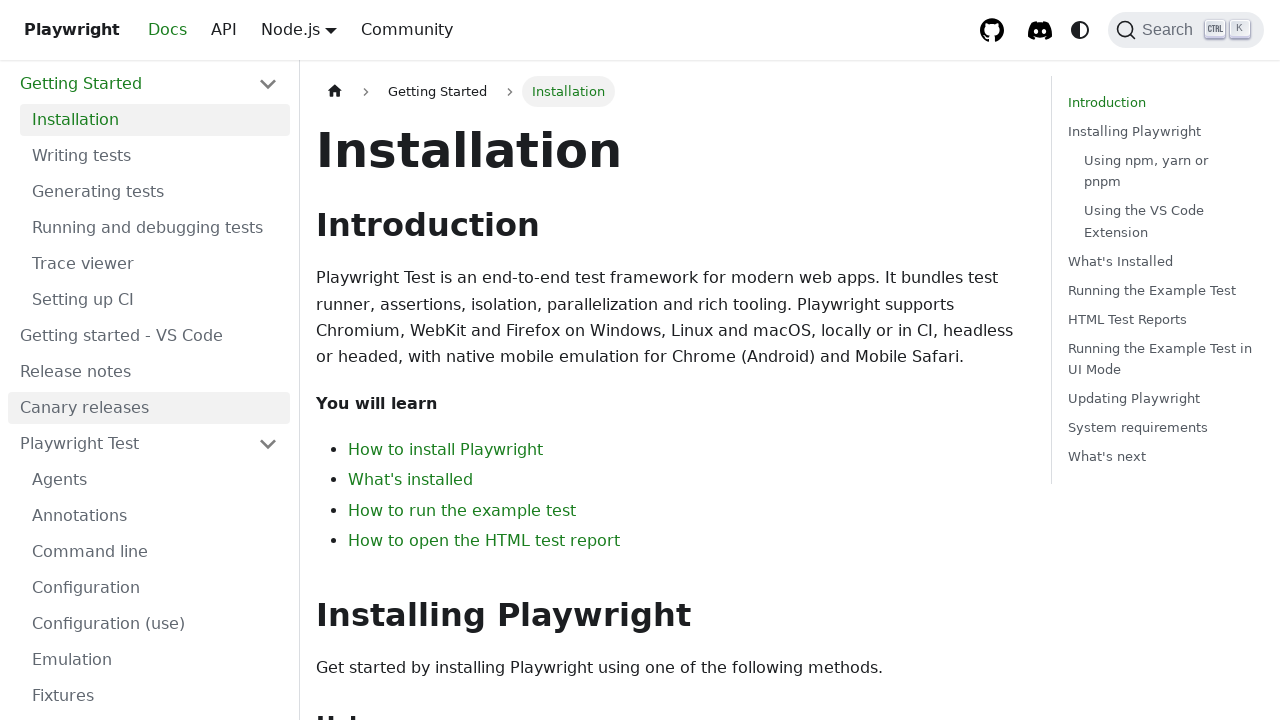

Waited for navigation to intro page
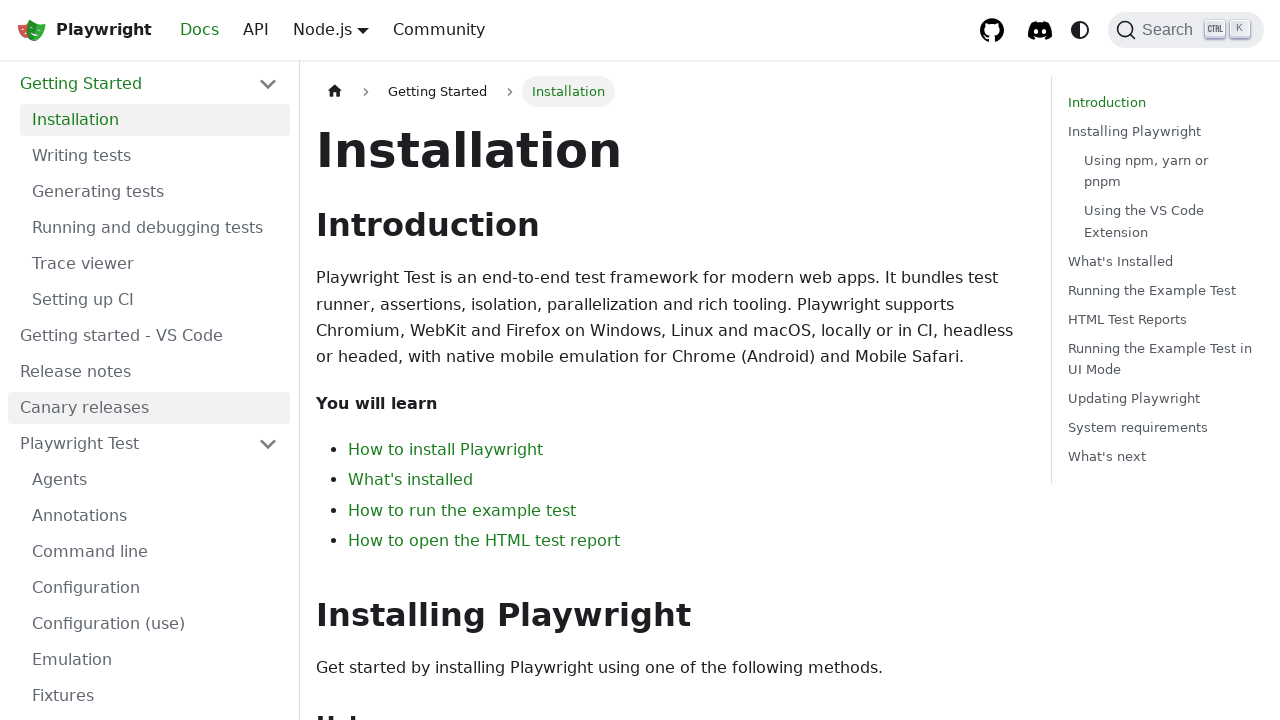

Hovered over Node.js language selector in top menu at (331, 30) on .navbar__item.dropdown:has-text('Node.js')
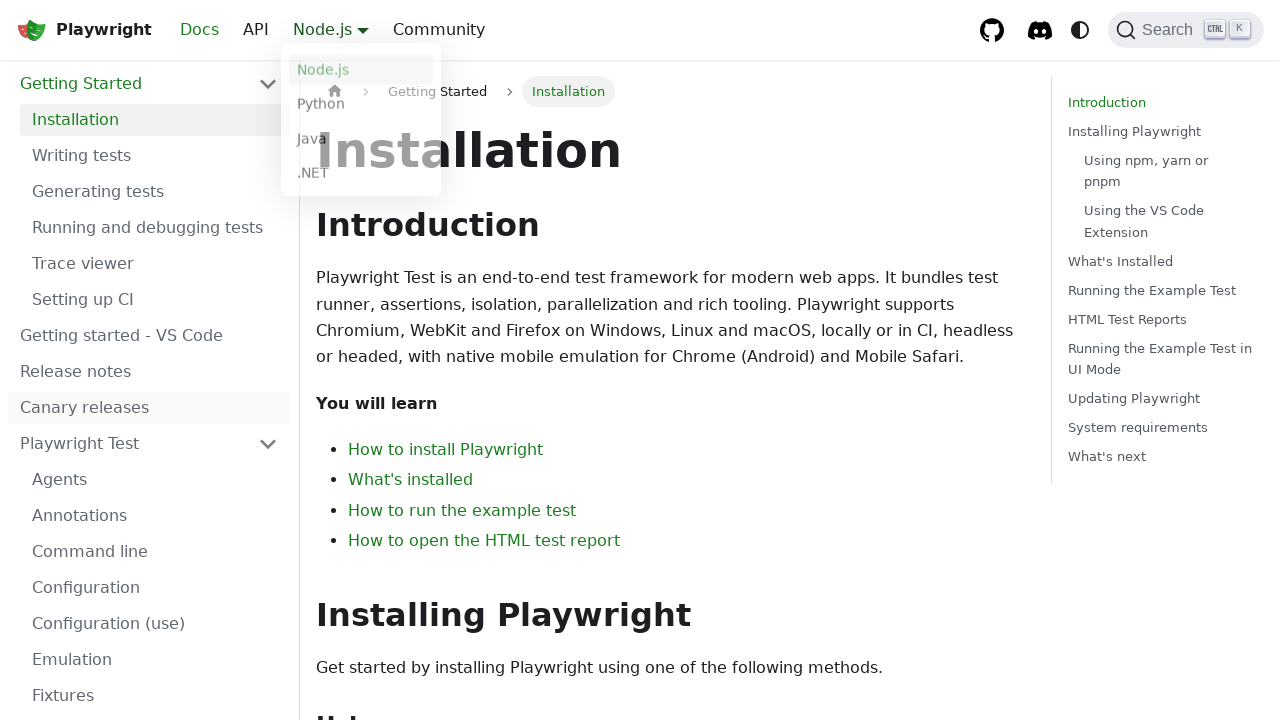

Clicked Java option from language selector at (361, 142) on a:has-text('Java')
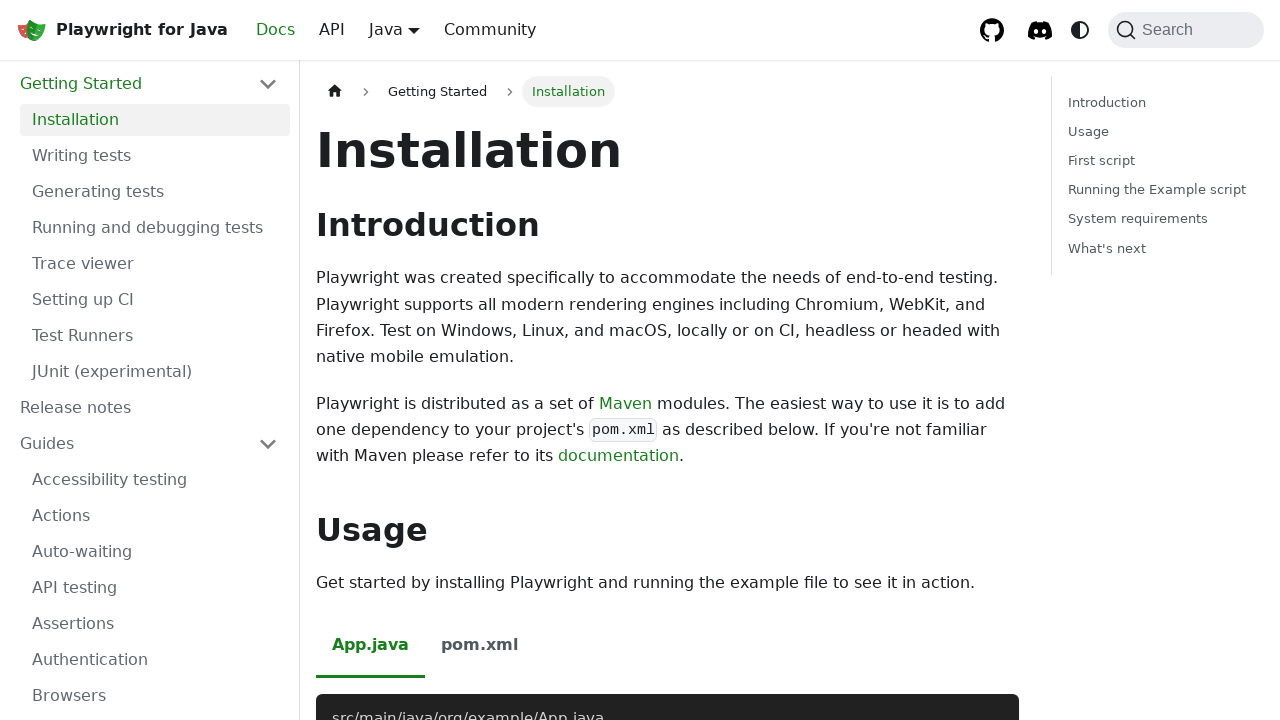

Verified URL matches intro pattern after selecting Java
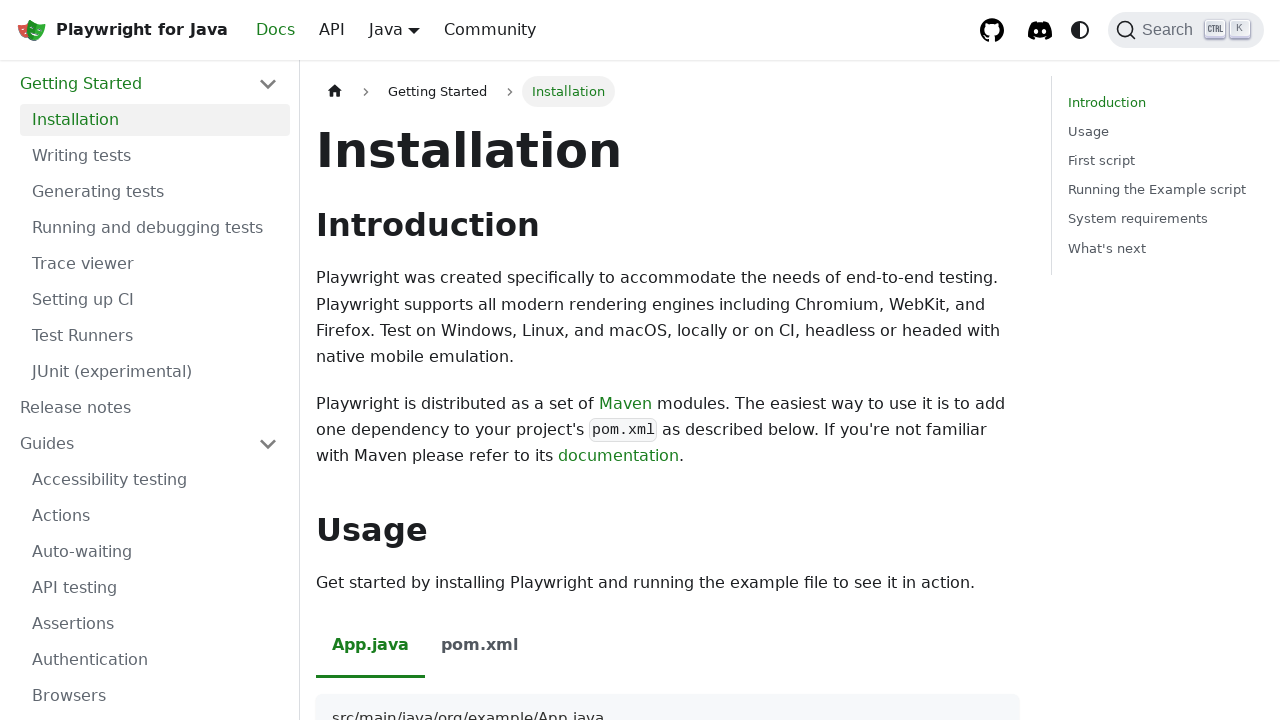

Verified Java documentation is displayed in language selector
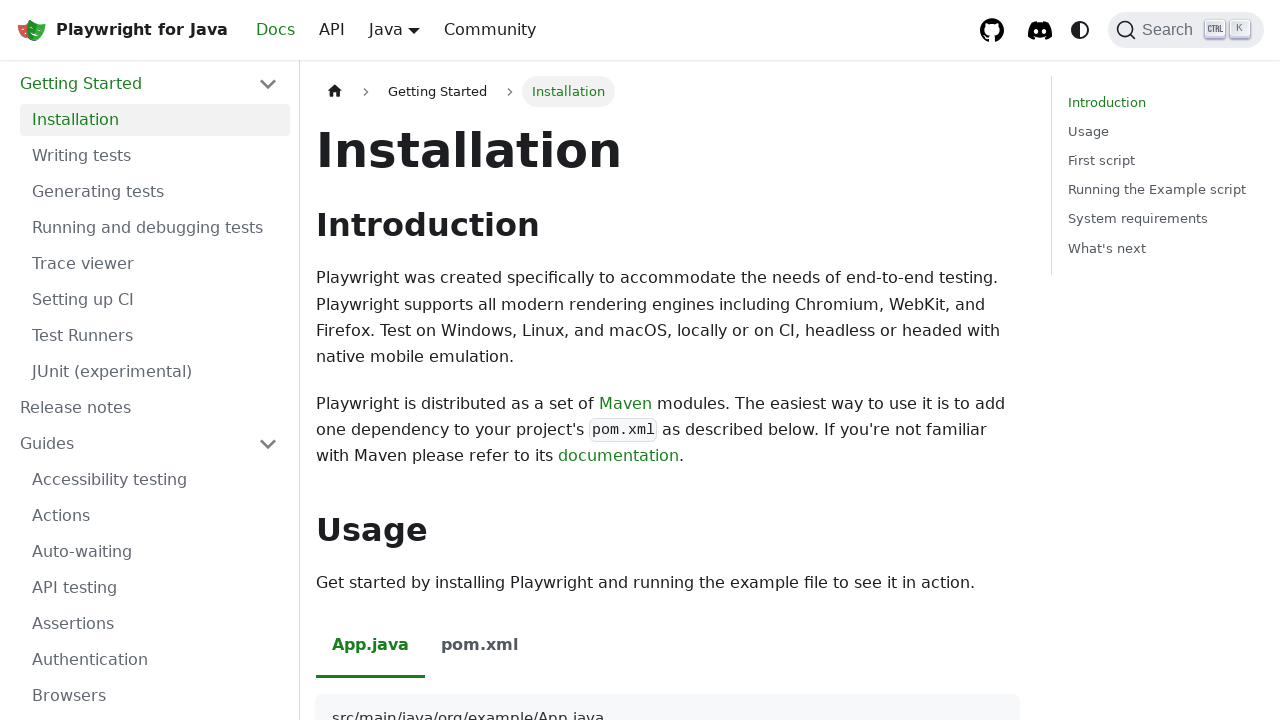

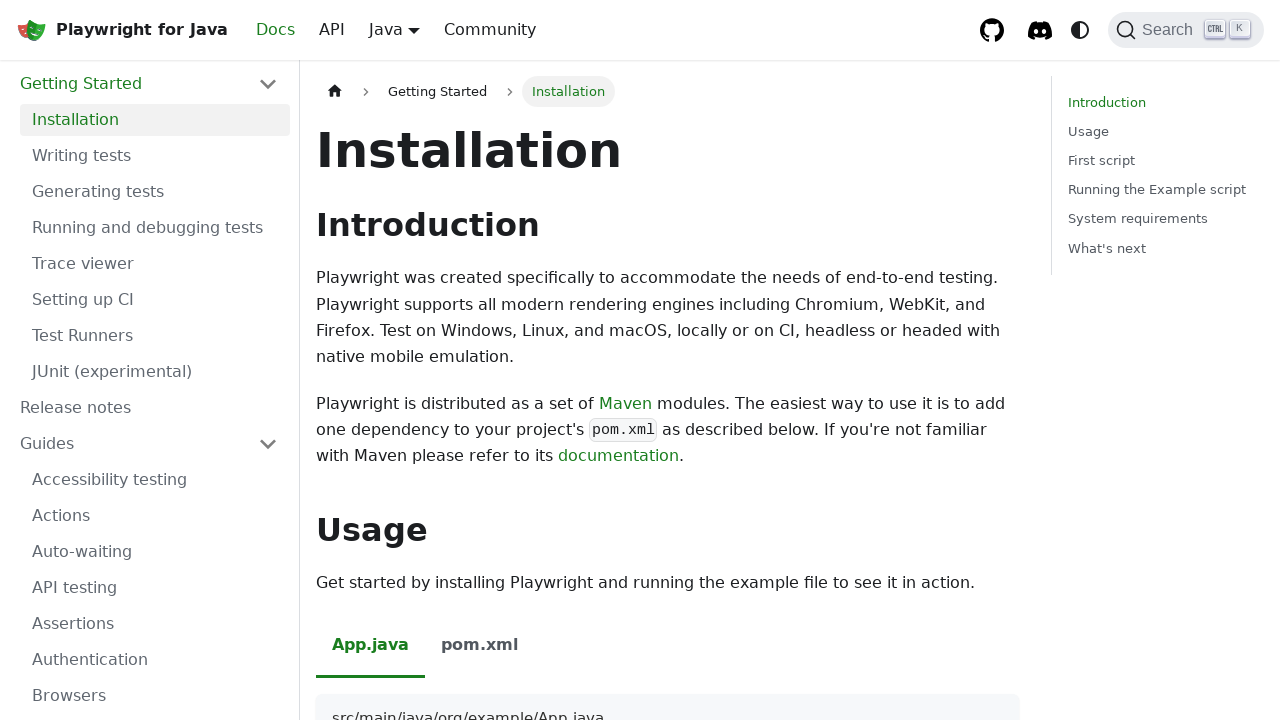